Navigates to the science news section of vnexpress.net, clicks on news article links, views the article content, and navigates back to the listing page

Starting URL: https://vnexpress.net/khoa-hoc-p2

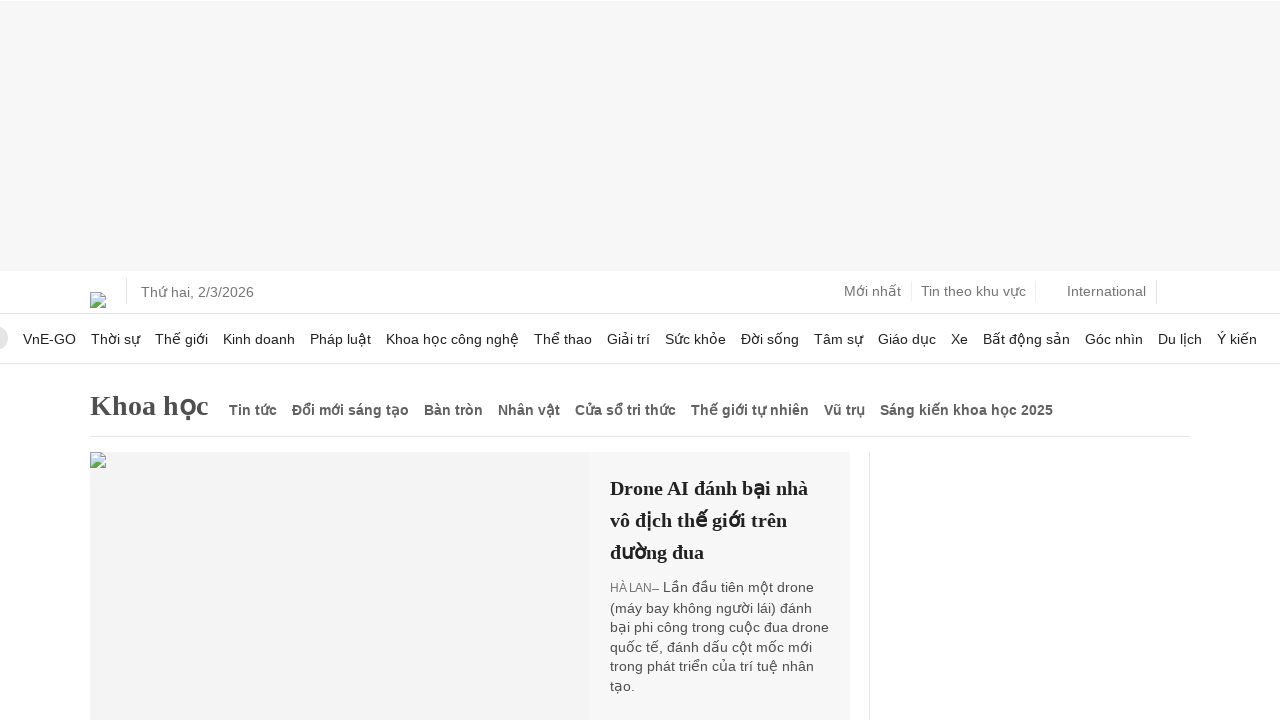

Waited for news listing to load on science section
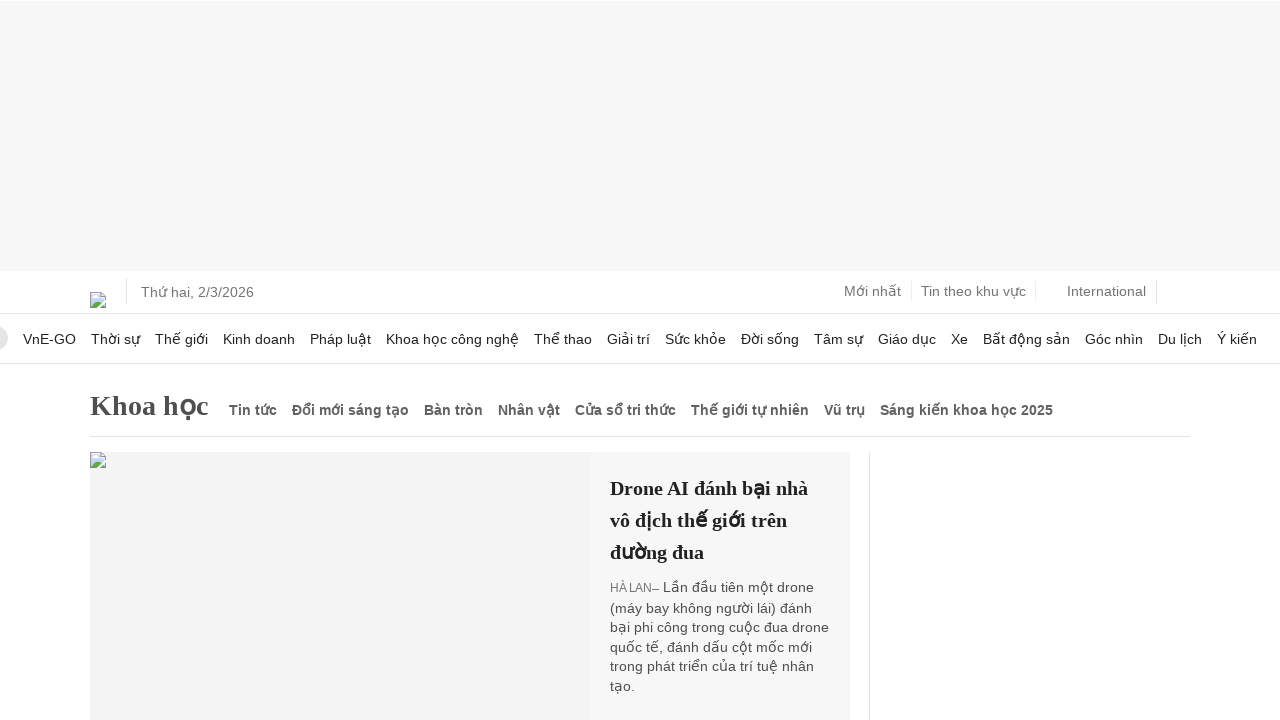

Clicked on first news article at (579, 341) on xpath=//*[@id="automation_TV0"]/div[2]/article[1]/p/a
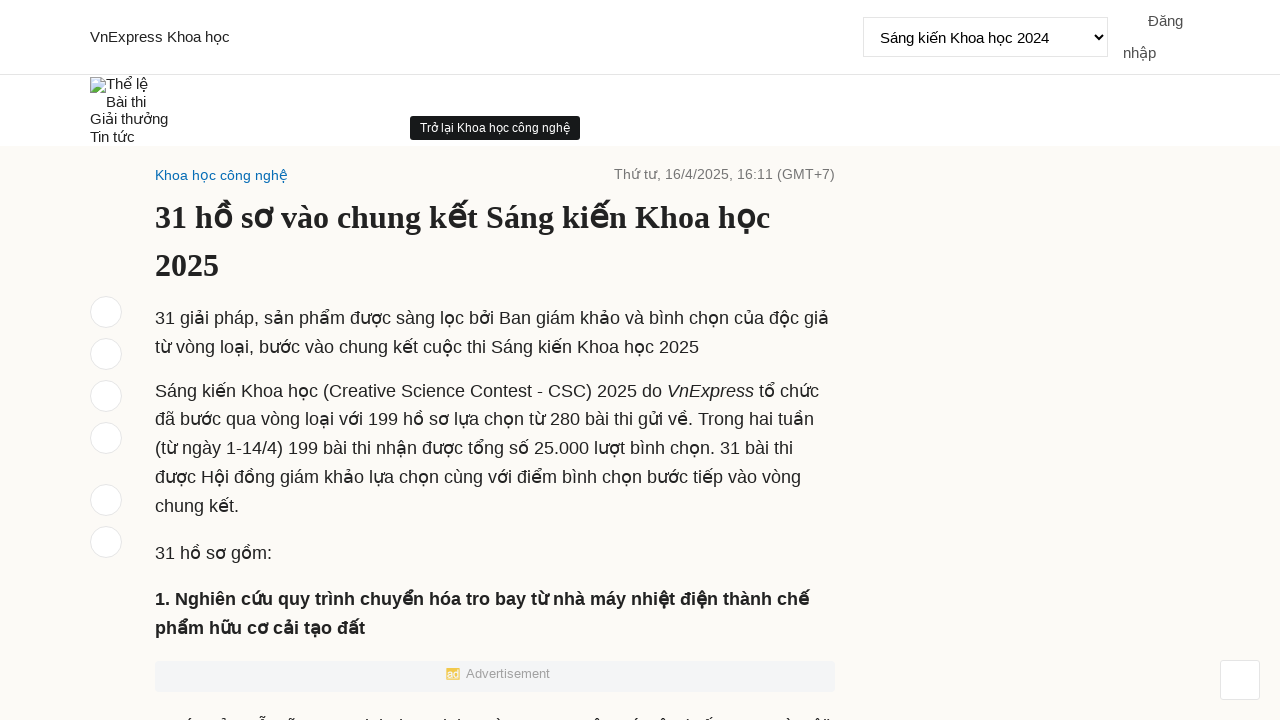

Article page loaded with title visible
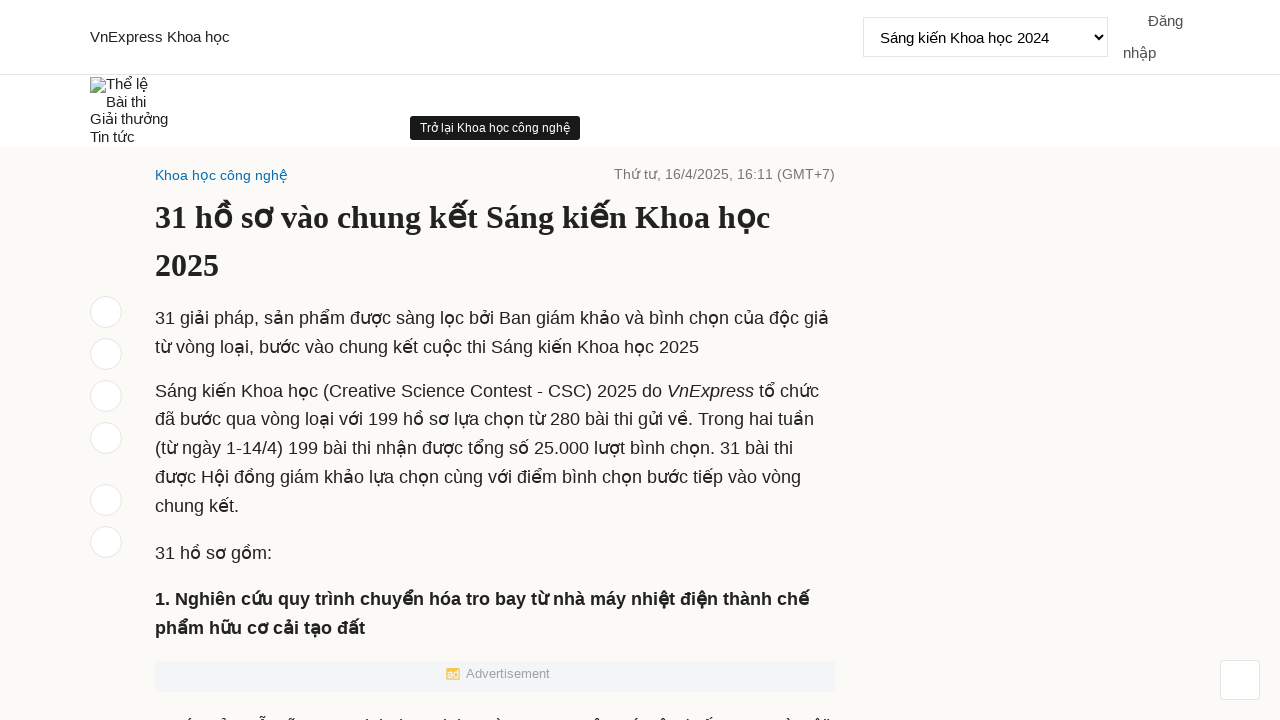

Navigated back to news listing page
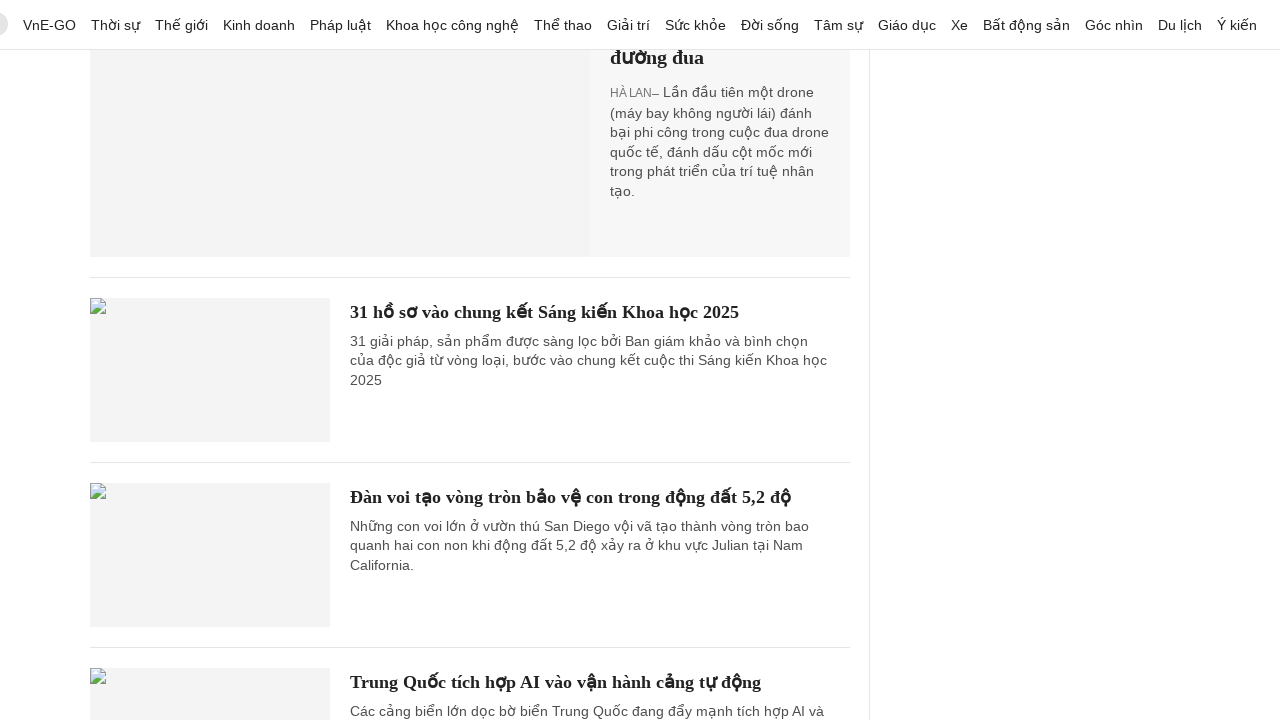

News listing reloaded
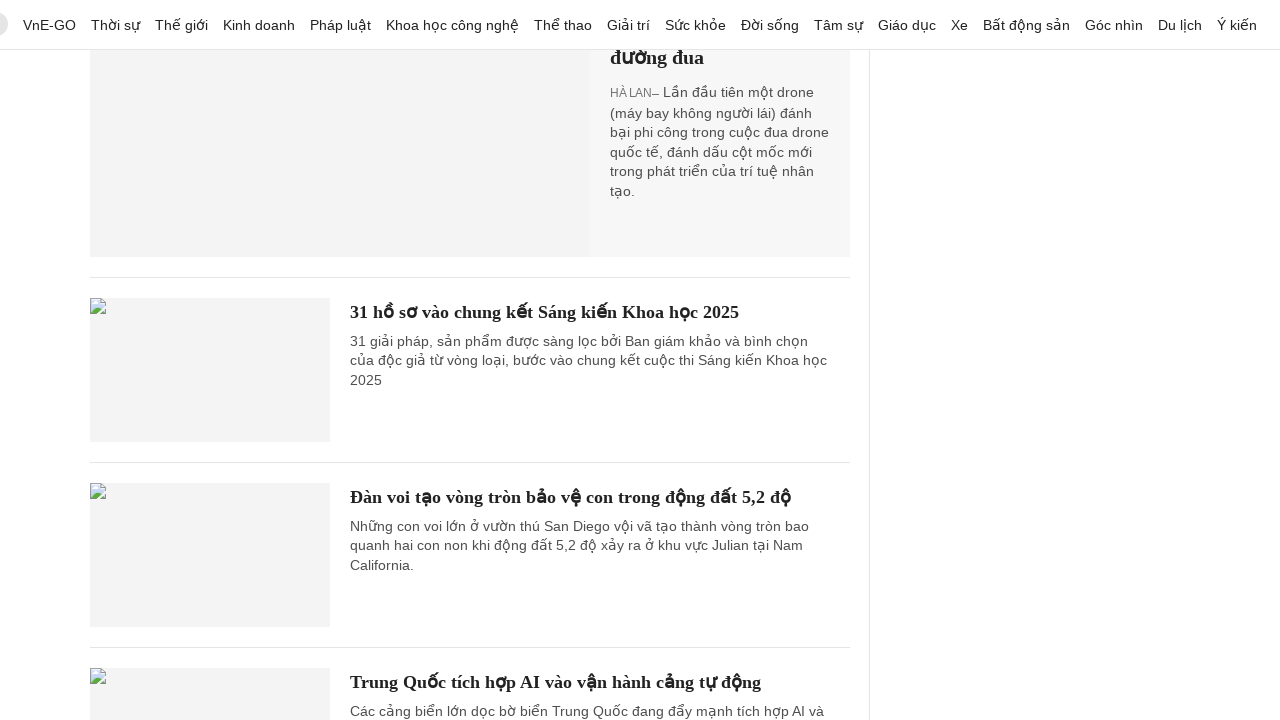

Clicked on second news article at (580, 526) on xpath=//*[@id="automation_TV0"]/div[2]/article[2]/p/a
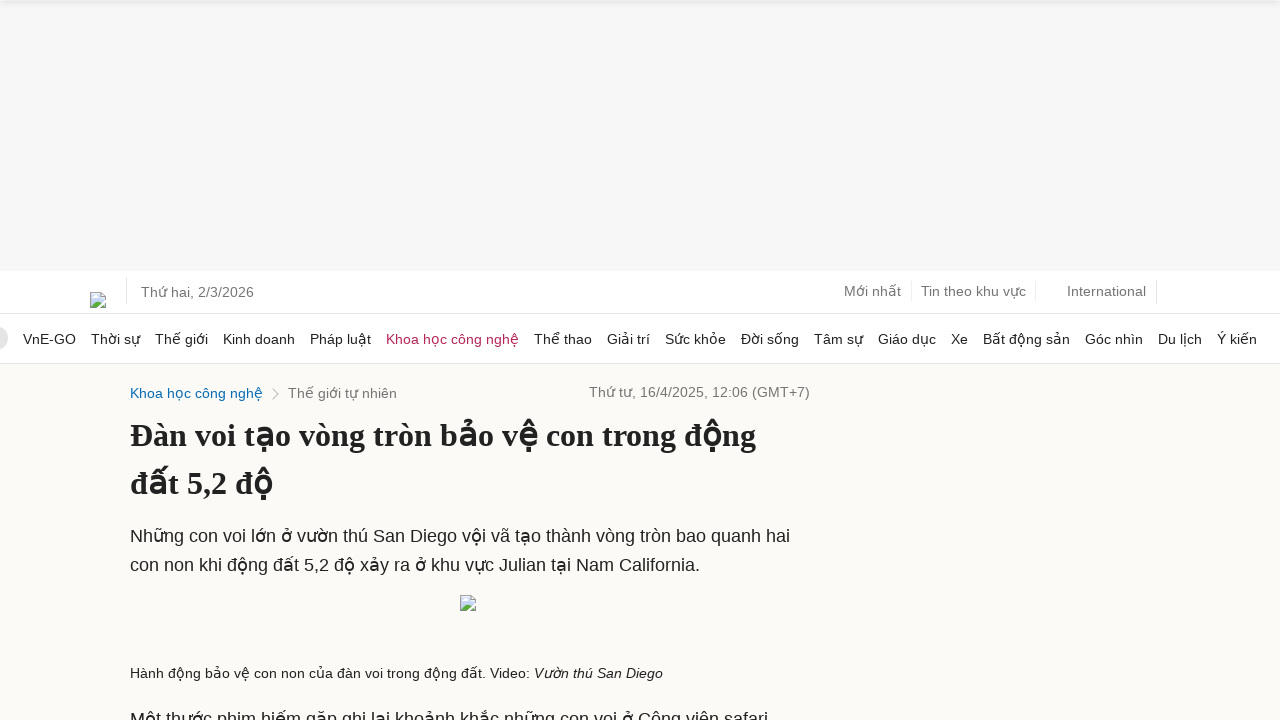

Article content loaded
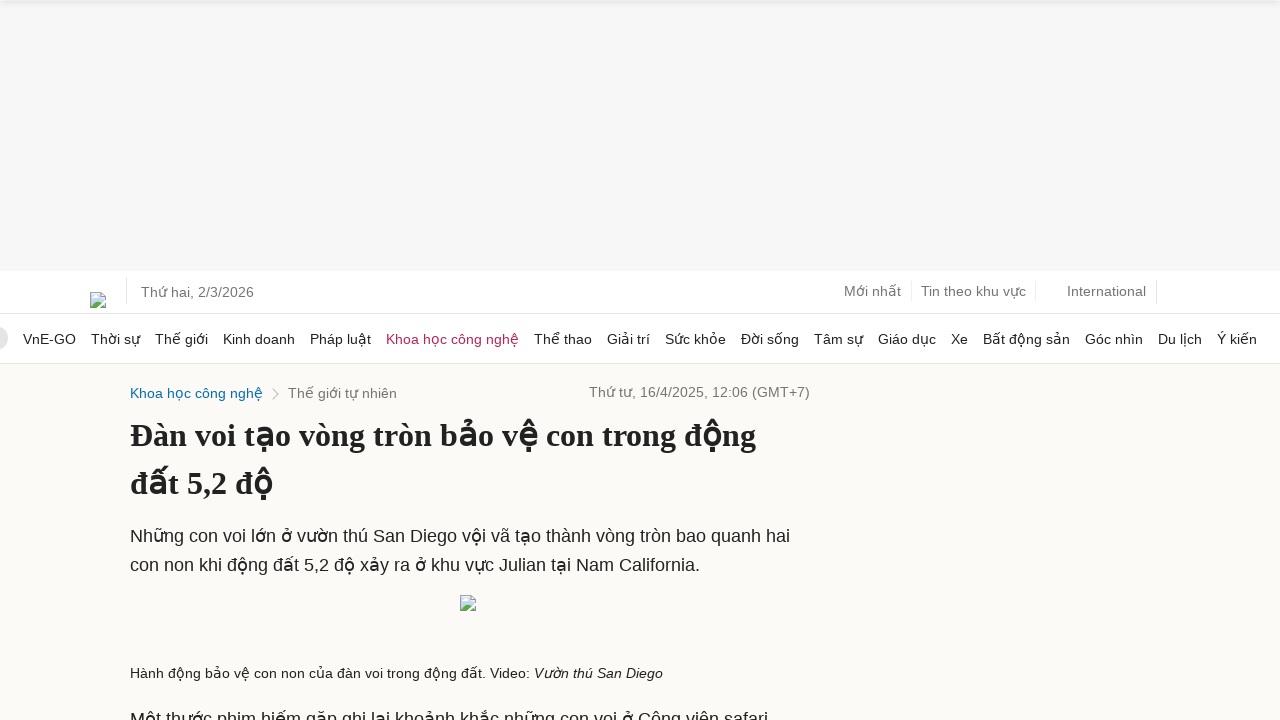

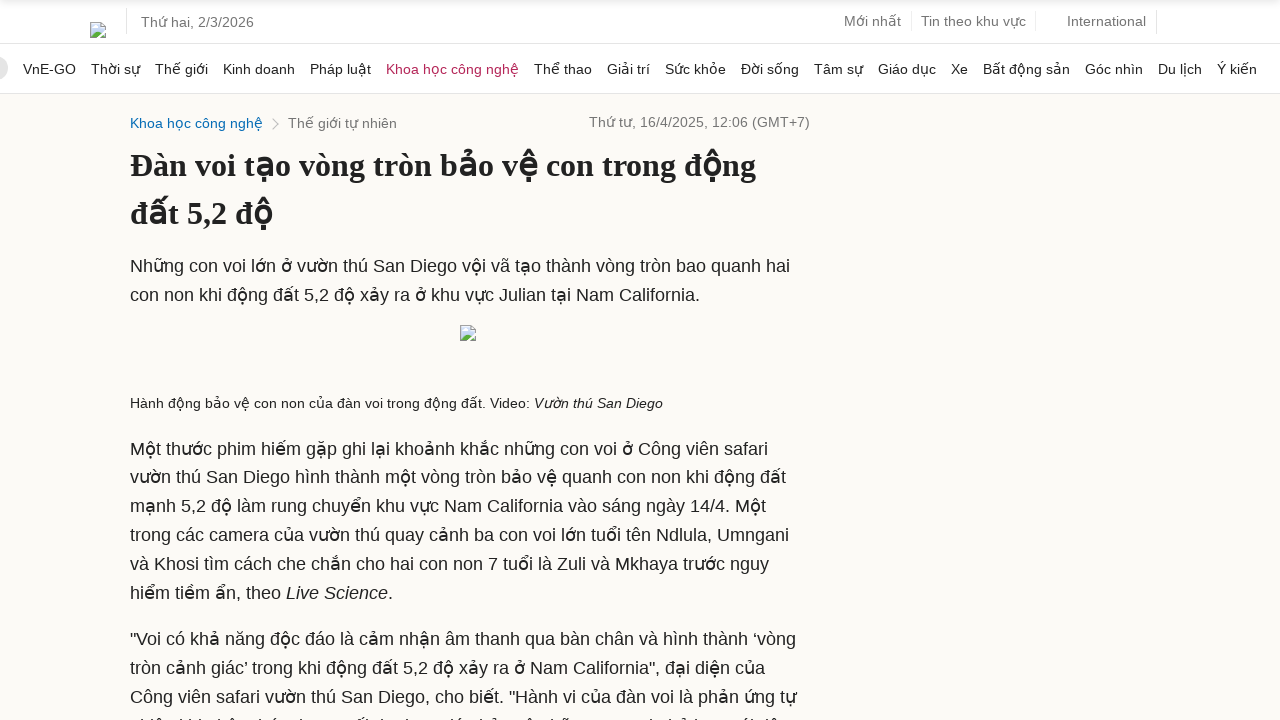